Tests scrolling to and clicking a hidden button

Starting URL: http://www.uitestingplayground.com/scrollbars

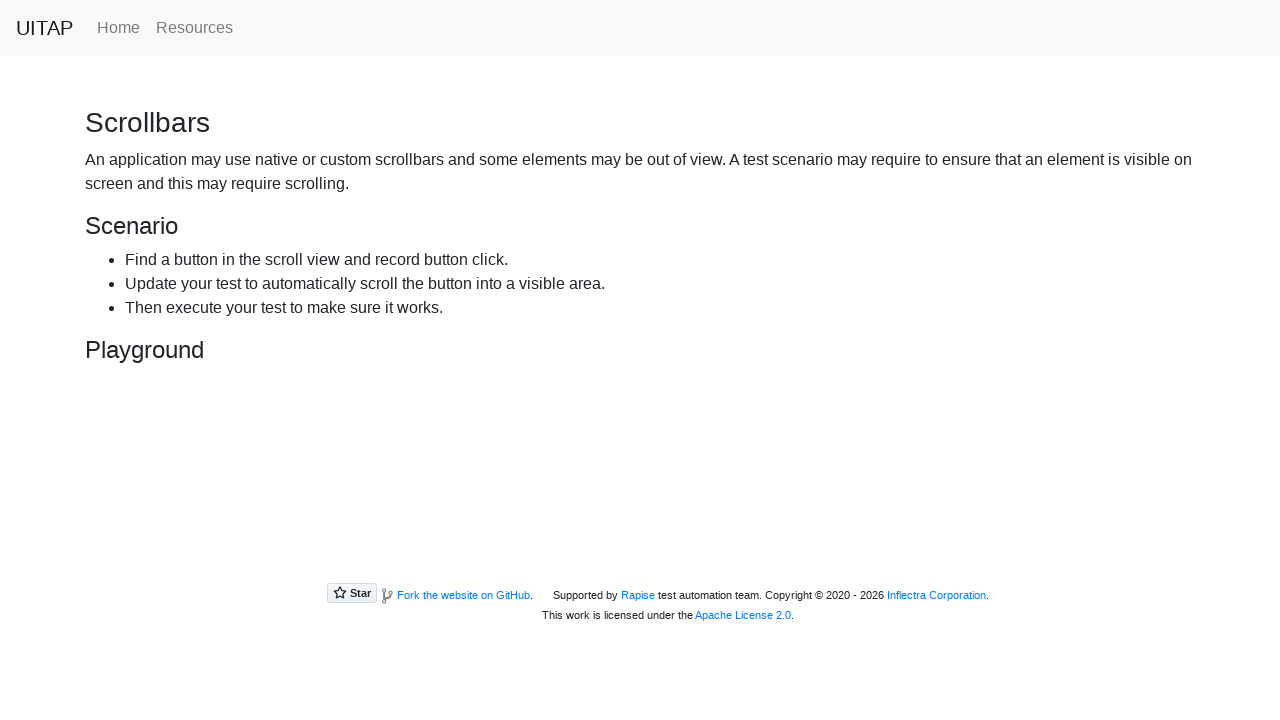

Scrolled to hidden button using scrollIntoView
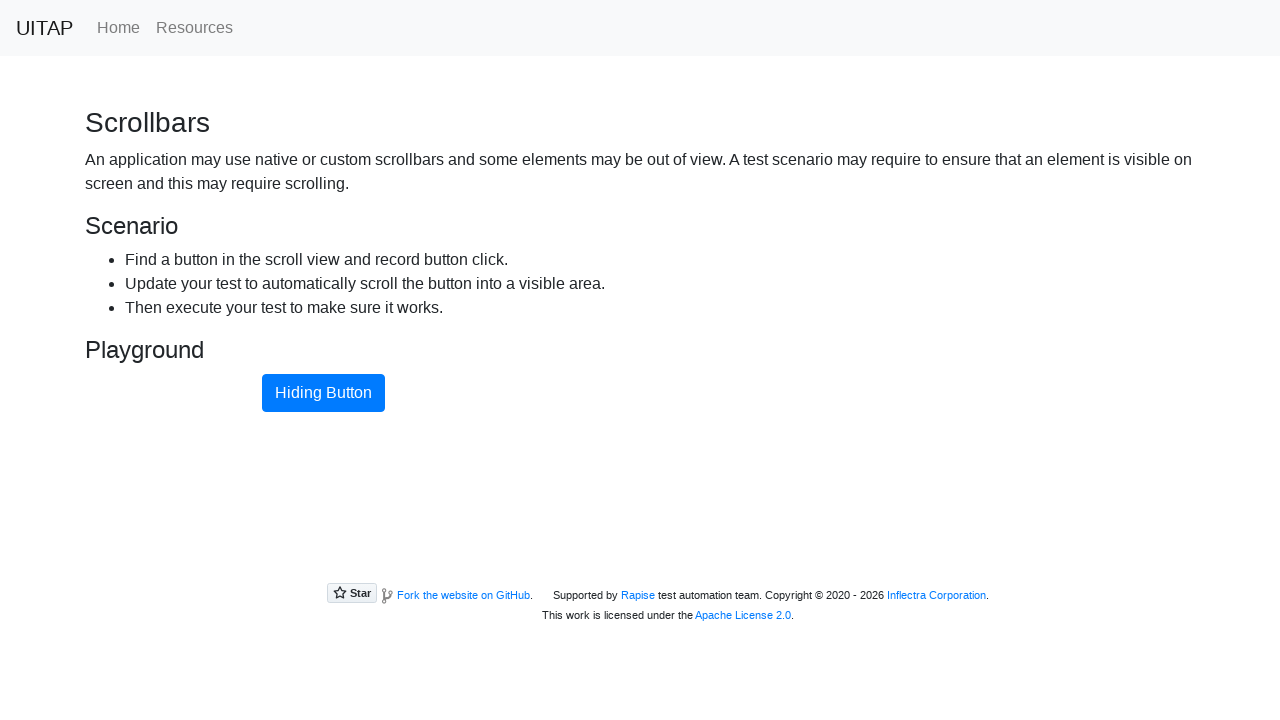

Clicked the hidden button at (324, 393) on #hidingButton
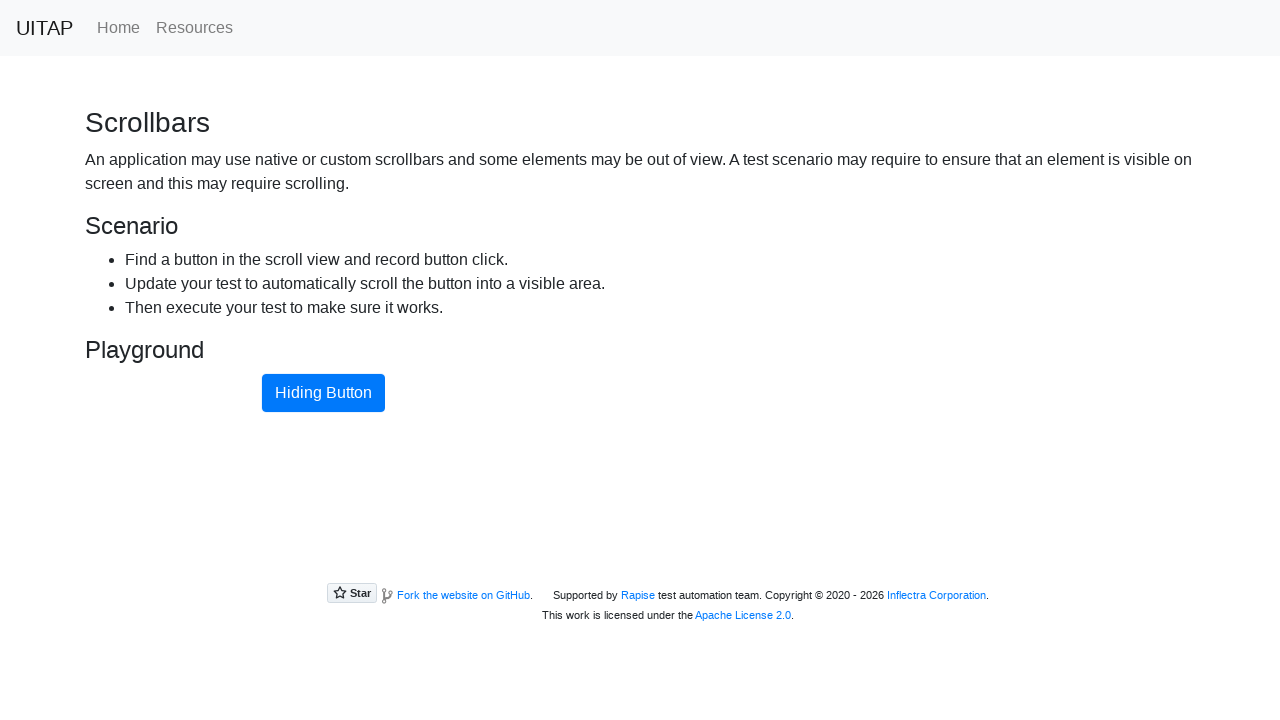

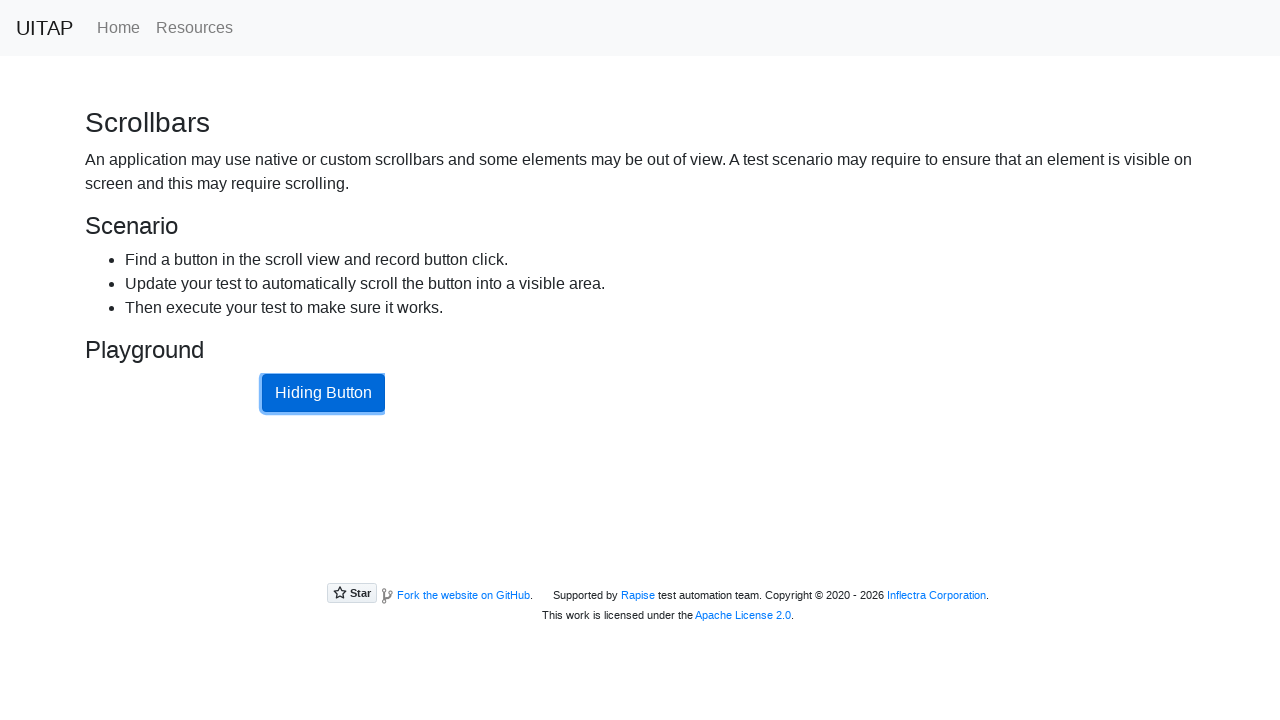